Tests Google Forms checkbox and radio button elements by selecting "Hồ Chí Minh" radio and "Quảng Nam" checkbox, verifying their aria-checked attributes change from false to true.

Starting URL: https://docs.google.com/forms/d/e/1FAIpQLSfiypnd69zhuDkjKgqvpID9kwO29UCzeCVrGGtbNPZXQok0jA/viewform

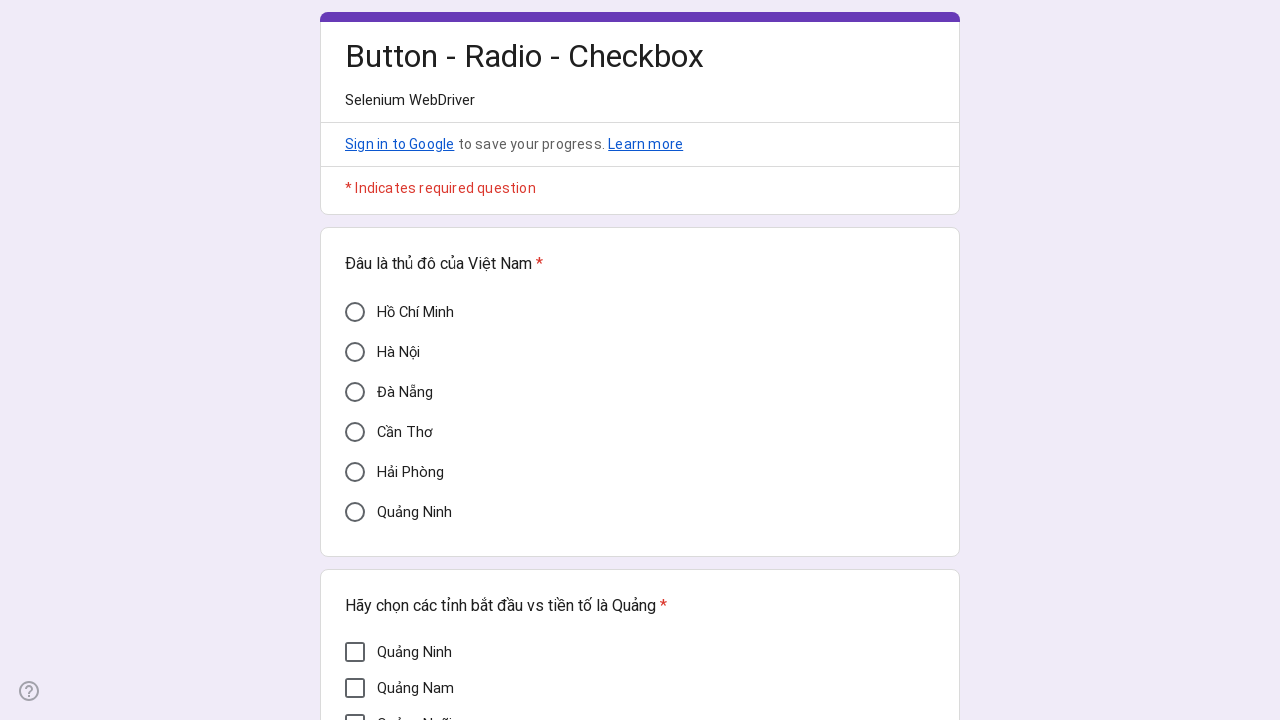

Waited for Hồ Chí Minh radio button to load
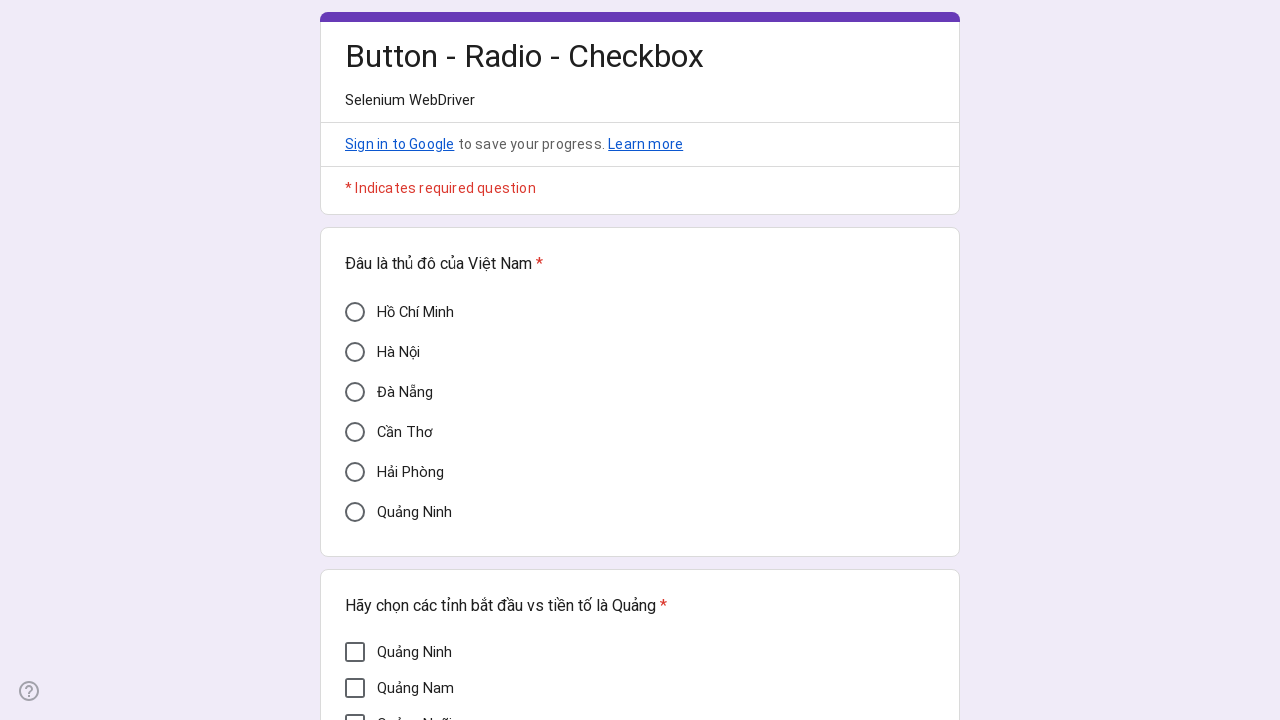

Verified Hồ Chí Minh radio button initial state is unchecked (aria-checked='false')
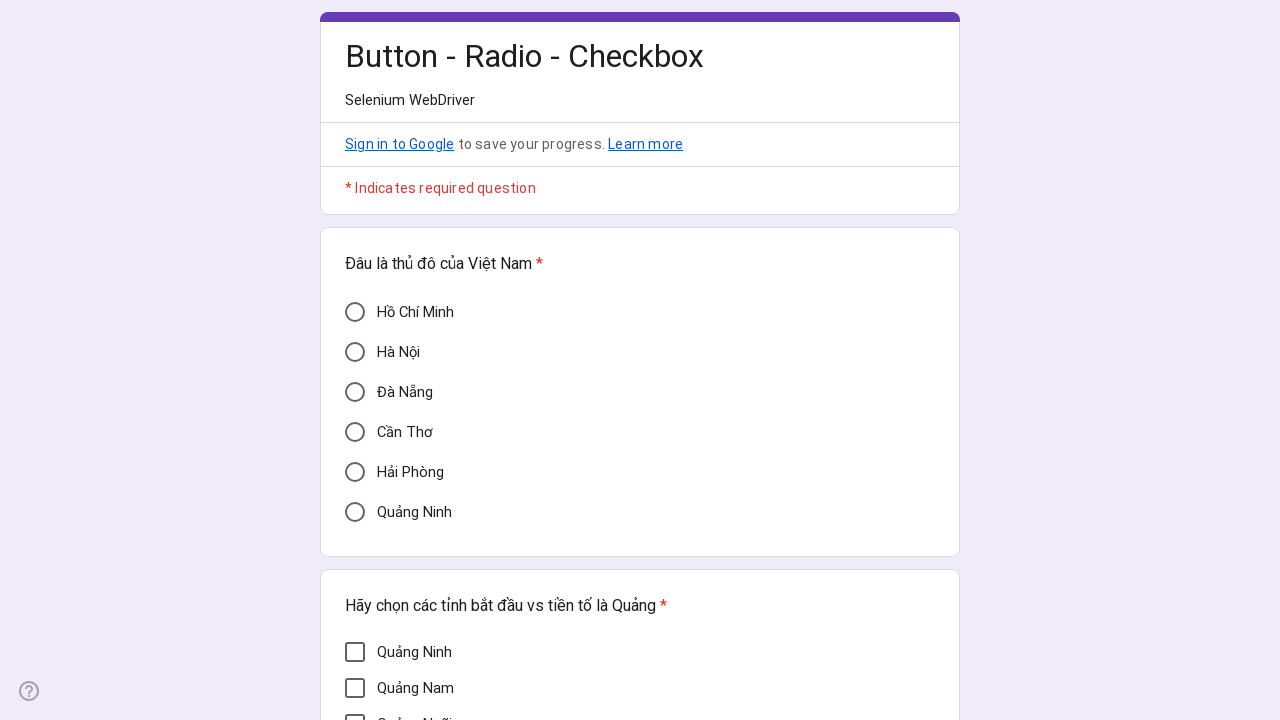

Verified Quảng Nam checkbox initial state is unchecked (aria-checked='false')
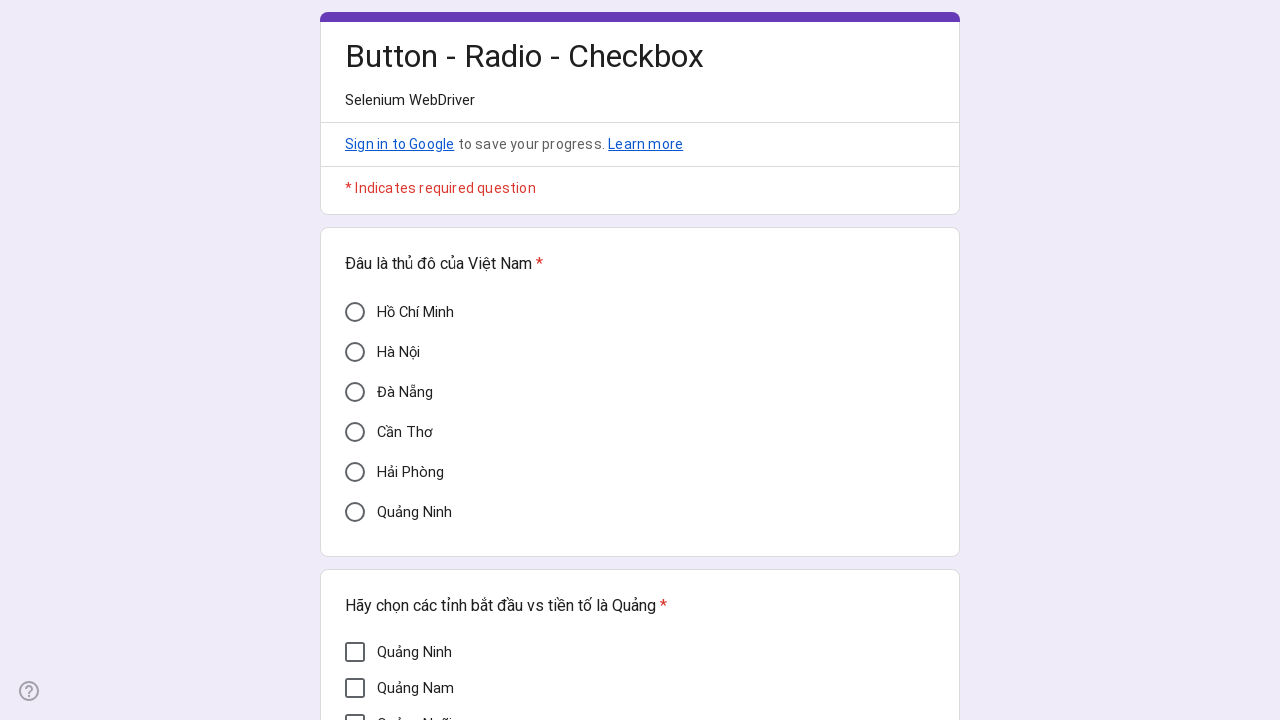

Clicked Hồ Chí Minh radio button to select it at (355, 312) on //div[@aria-label='Hồ Chí Minh']
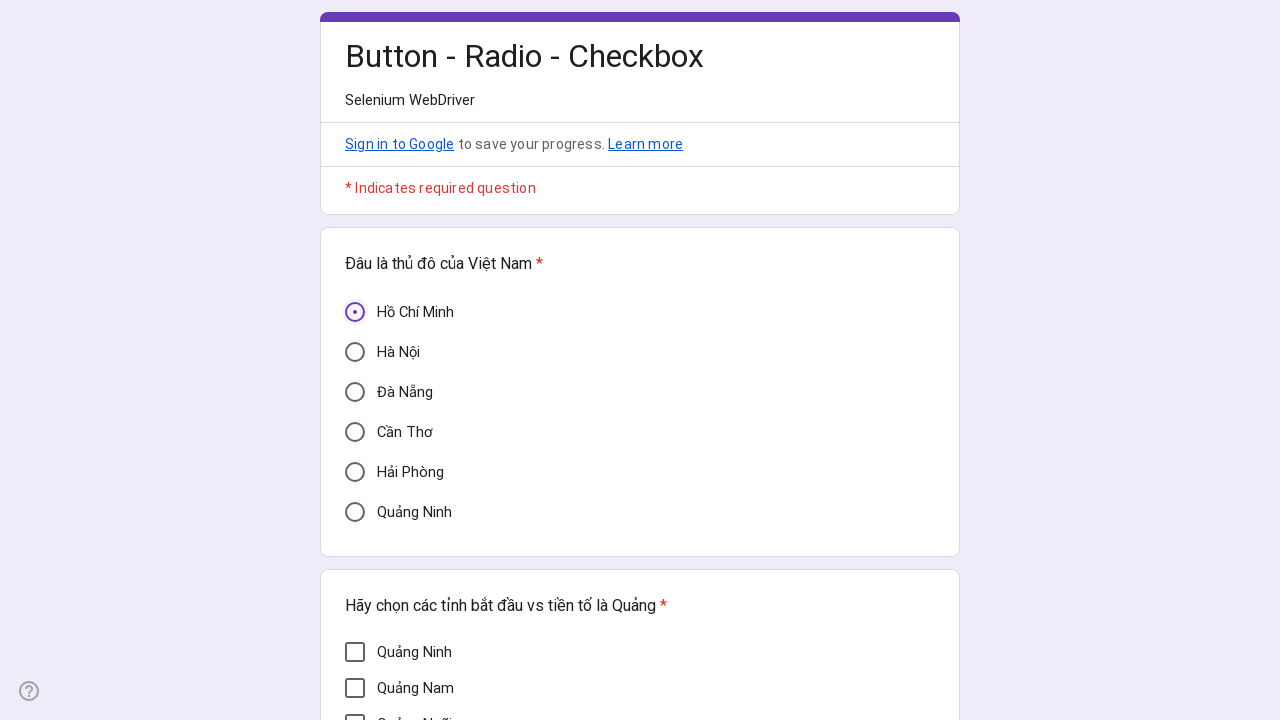

Clicked Quảng Nam checkbox to select it at (355, 688) on //div[@aria-label='Quảng Nam']
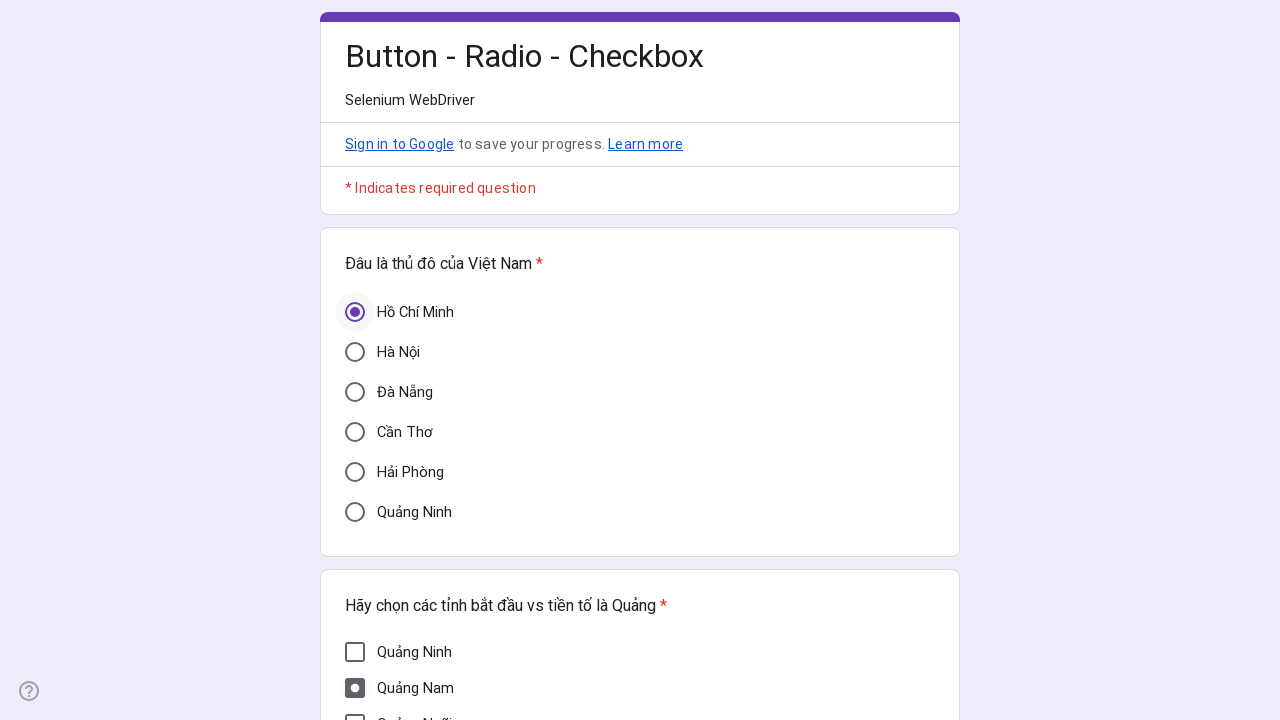

Verified Hồ Chí Minh radio button is now checked (aria-checked='true')
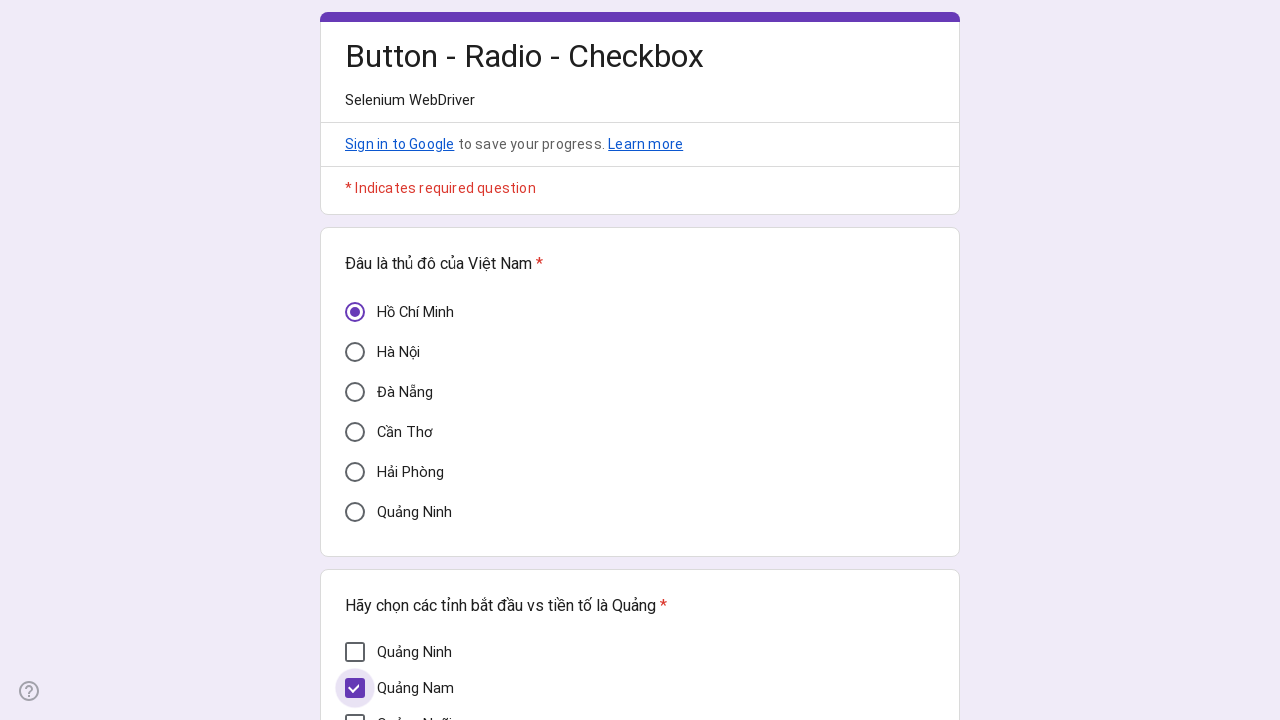

Verified Quảng Nam checkbox is now checked (aria-checked='true')
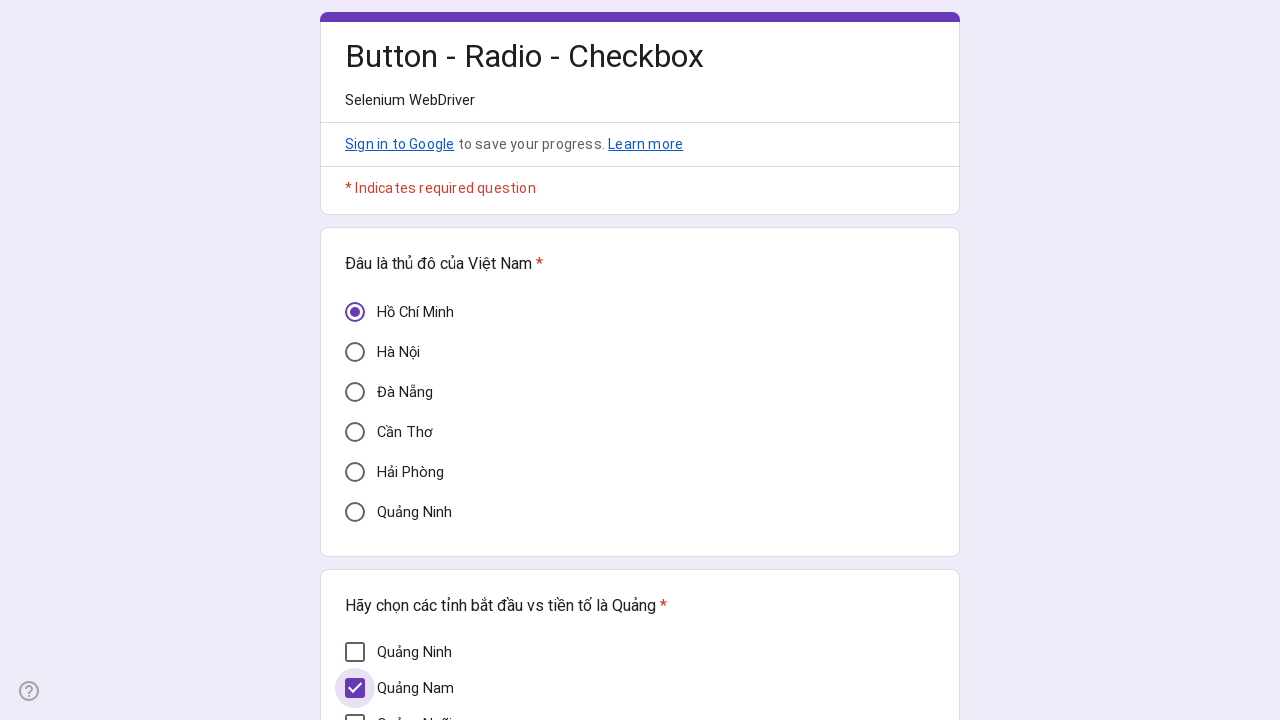

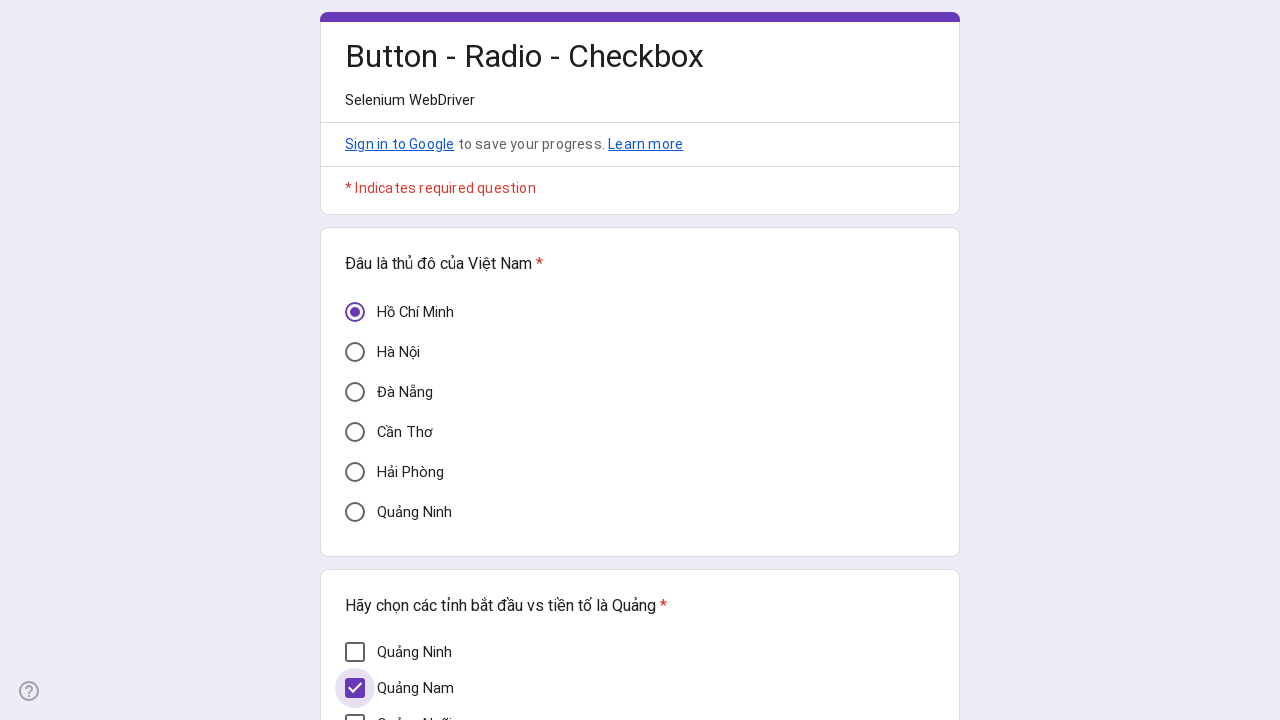